Tests a workshop form by filling in task name and comment fields, clicking show details button, and submitting the form to verify the saved values are displayed

Starting URL: https://suvroc.github.io/selenium-mail-course/02/workshop.html

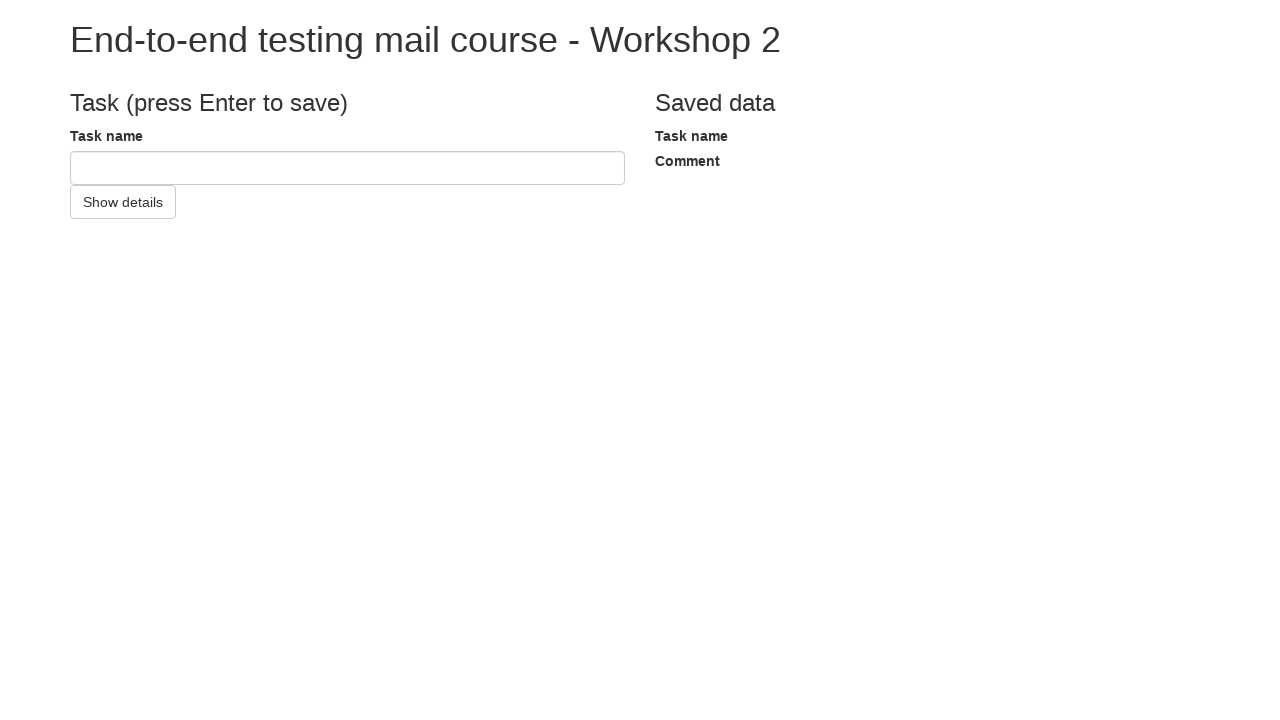

Filled task name field with 'Test name' on #taskNameInput
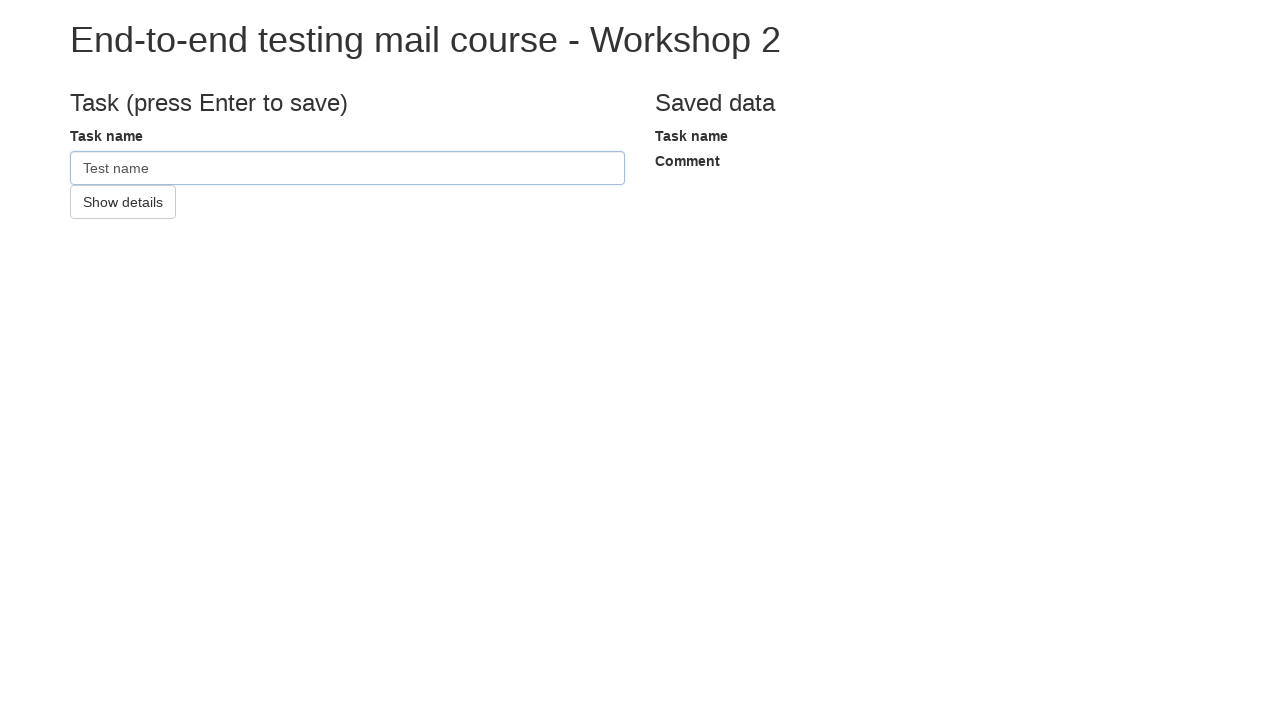

Clicked show details button at (123, 202) on #showDetailsButton
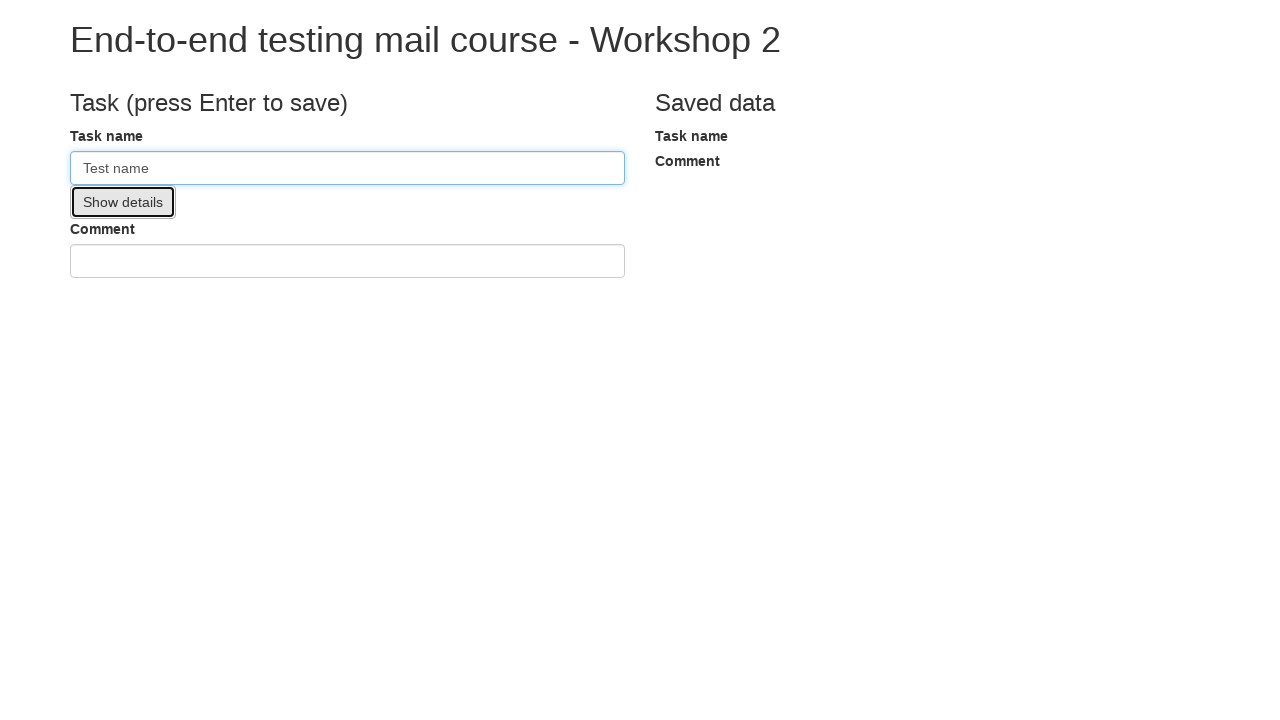

Filled comment field with 'Test comment' on #commentInput
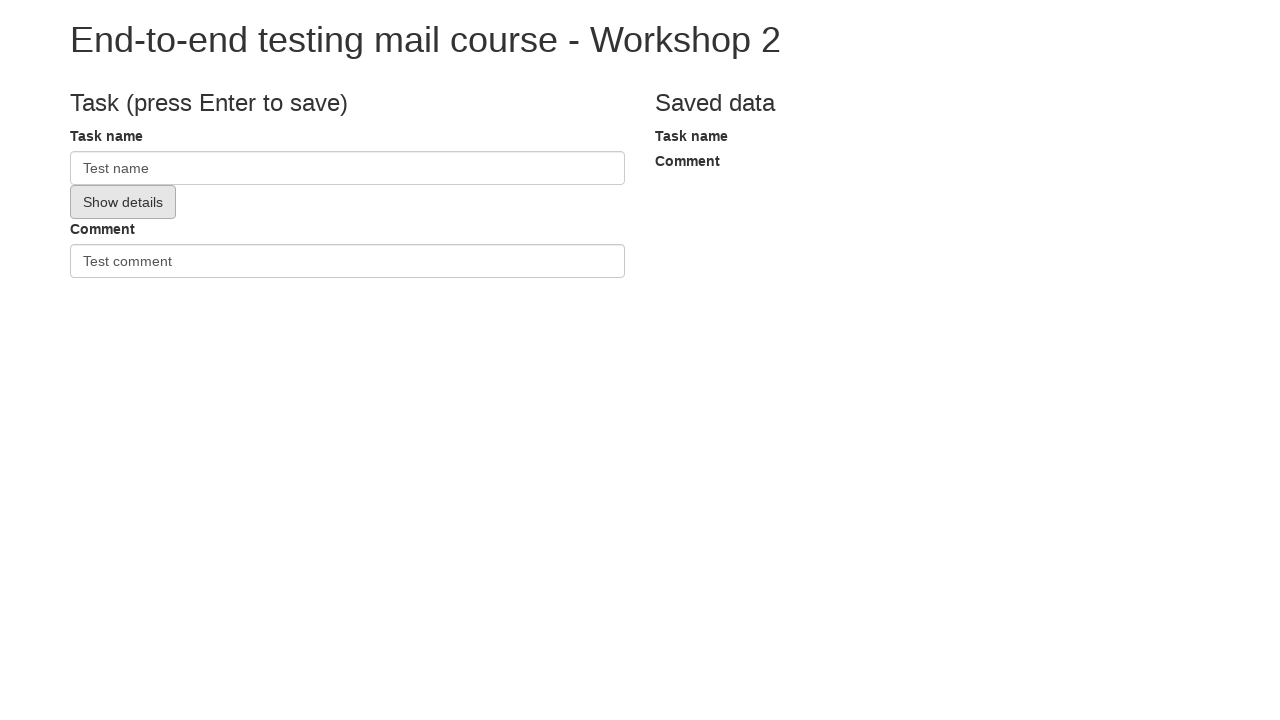

Submitted form by pressing Enter in comment field on #commentInput
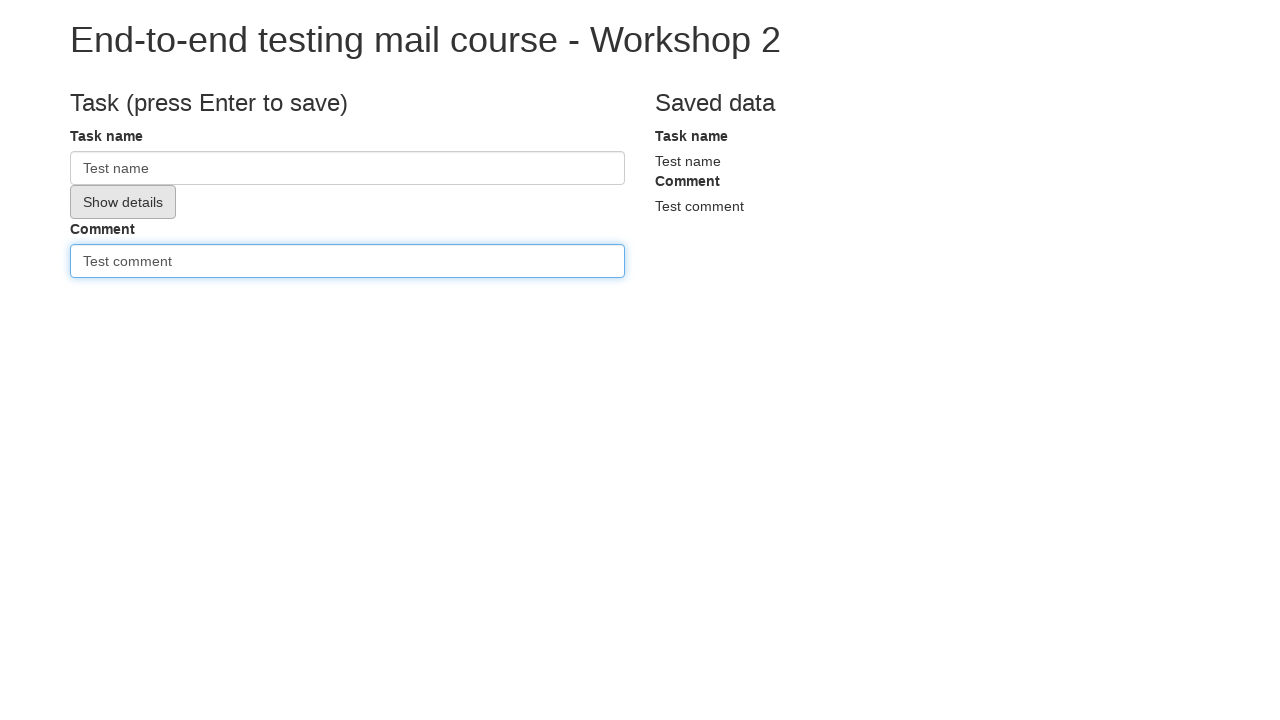

Waited for saved task name to become visible
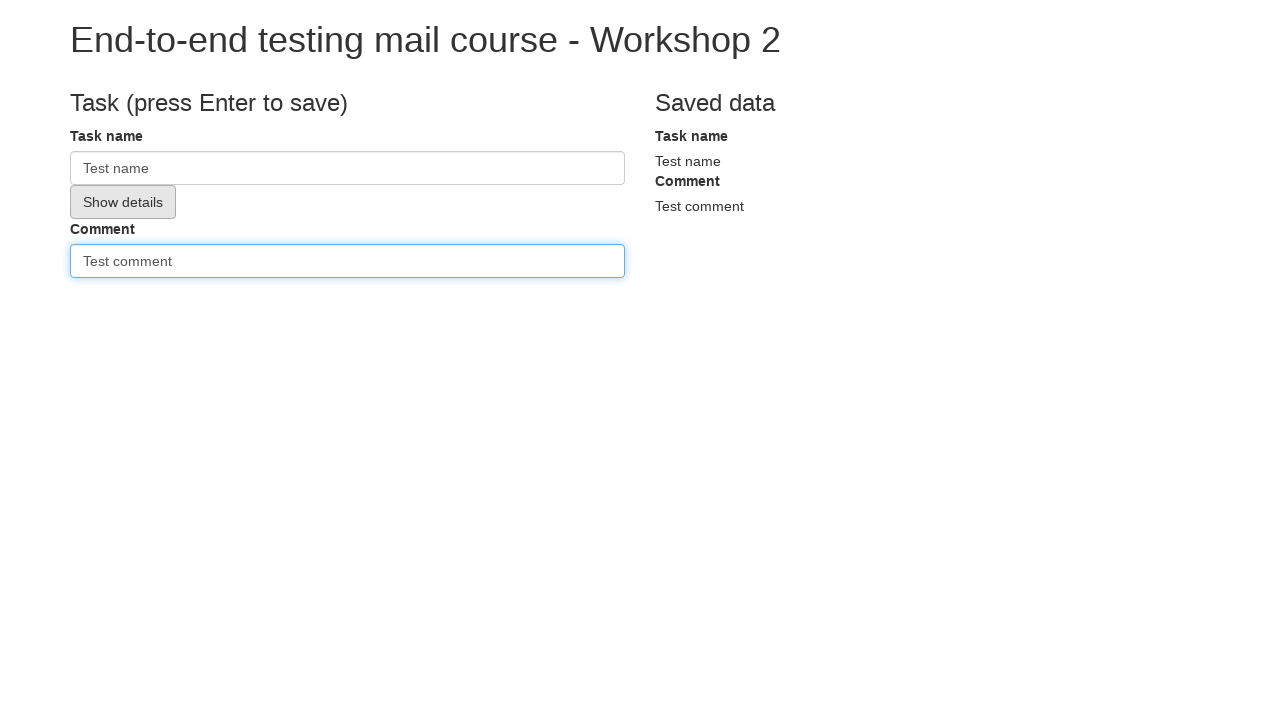

Verified saved task name is visible
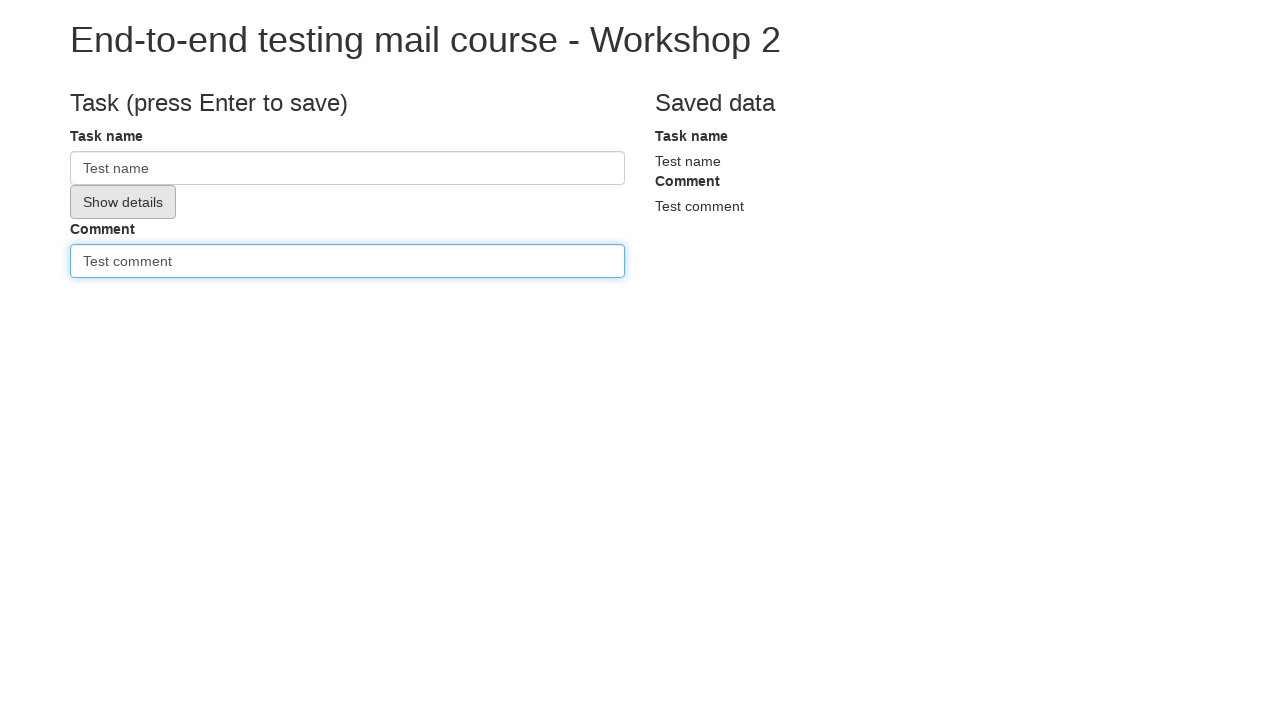

Verified saved task name contains 'Test name'
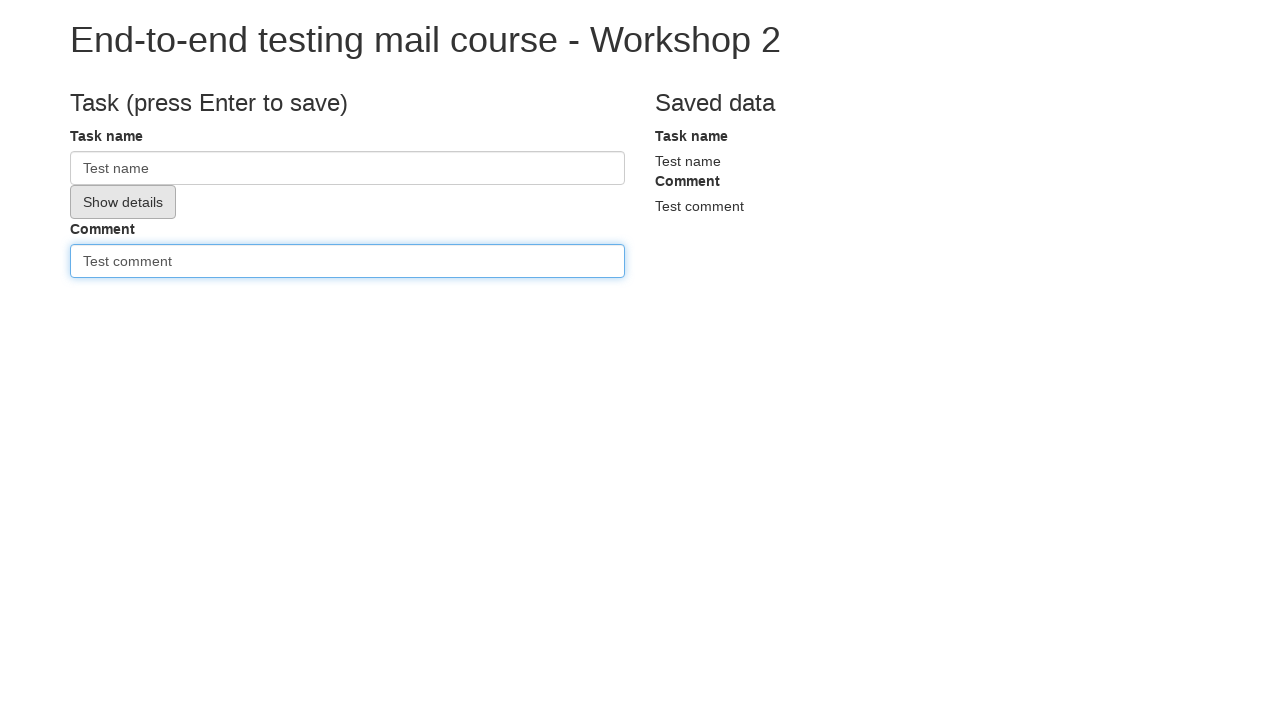

Verified saved comment is visible
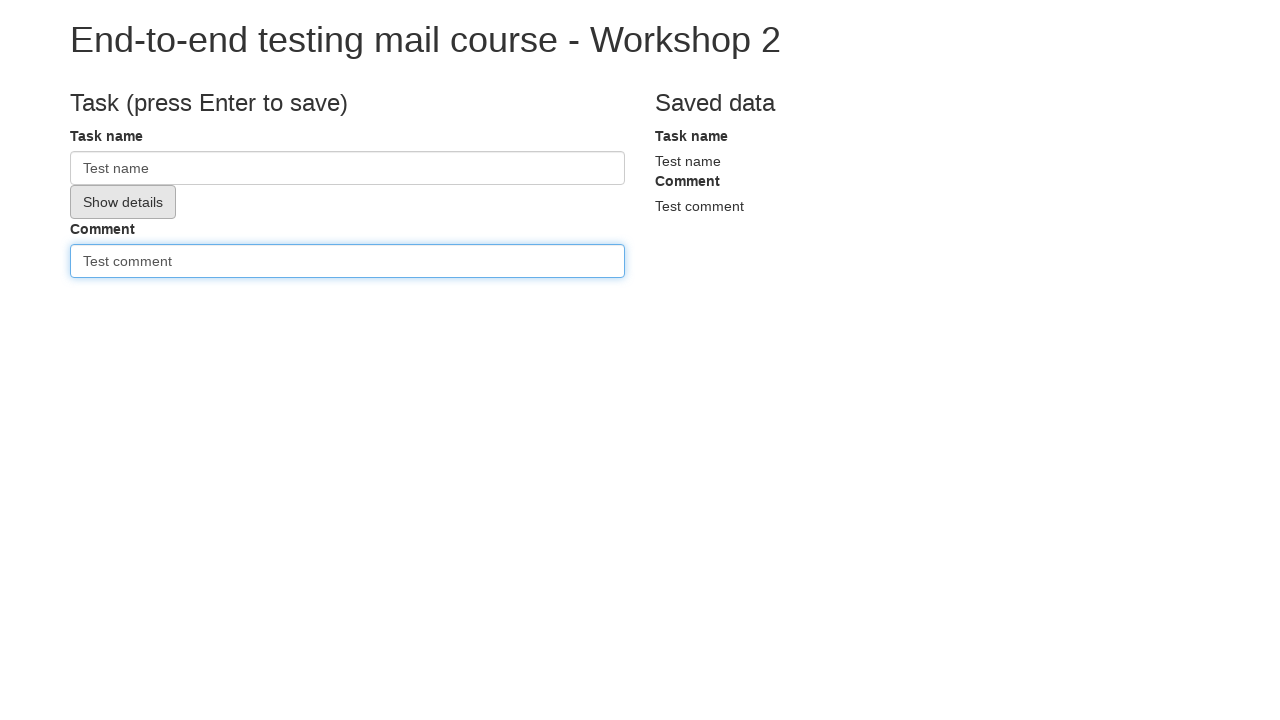

Verified saved comment contains 'Test comment'
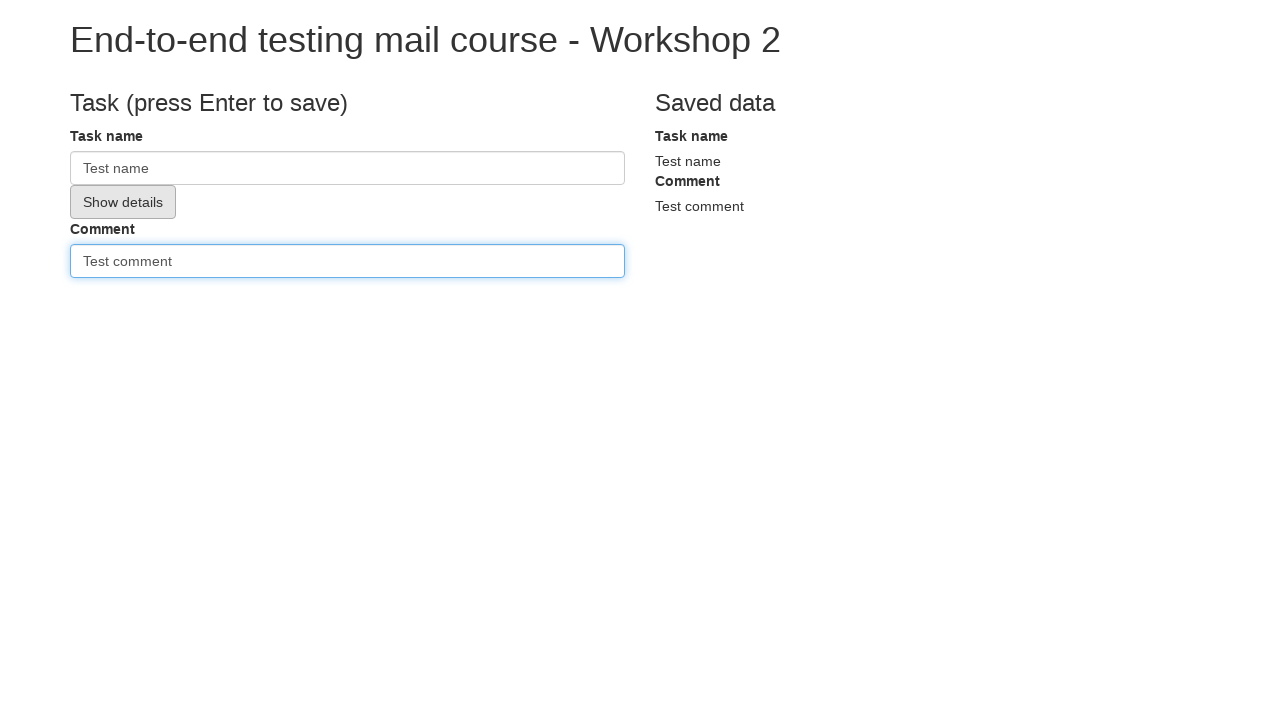

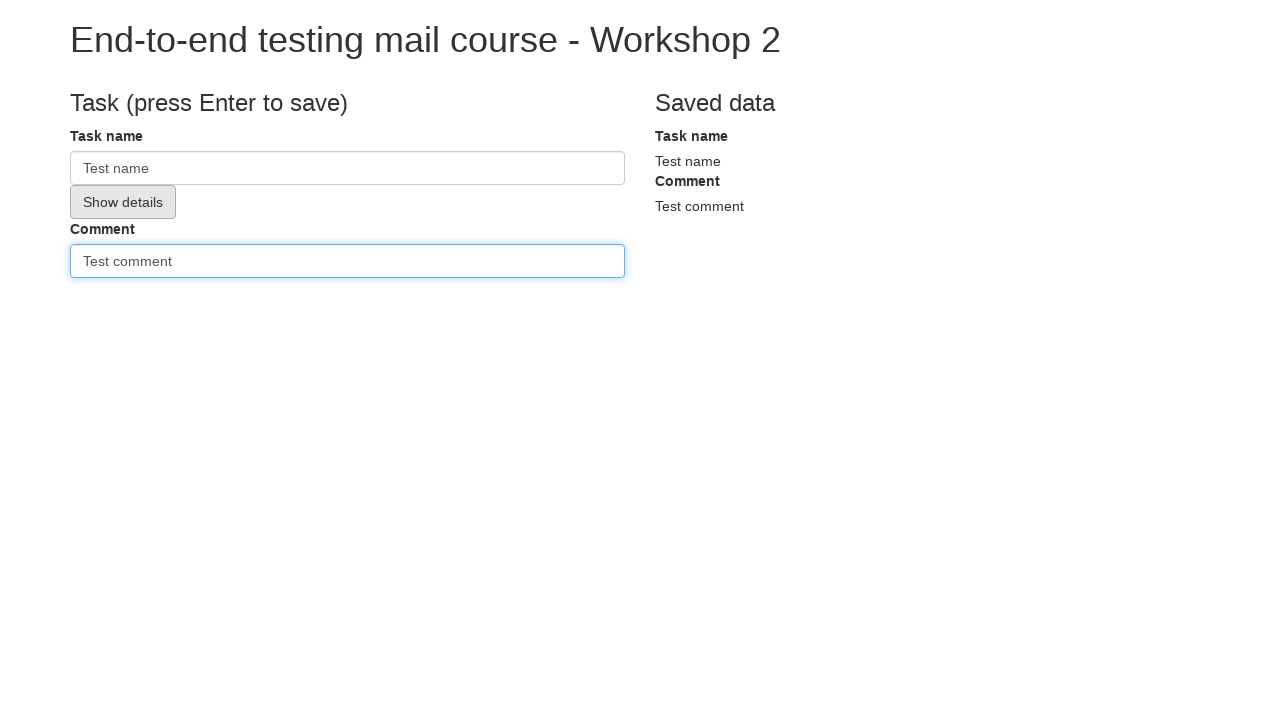